Tests autocomplete functionality by typing partial text and selecting an option using keyboard navigation

Starting URL: https://rahulshettyacademy.com/AutomationPractice/

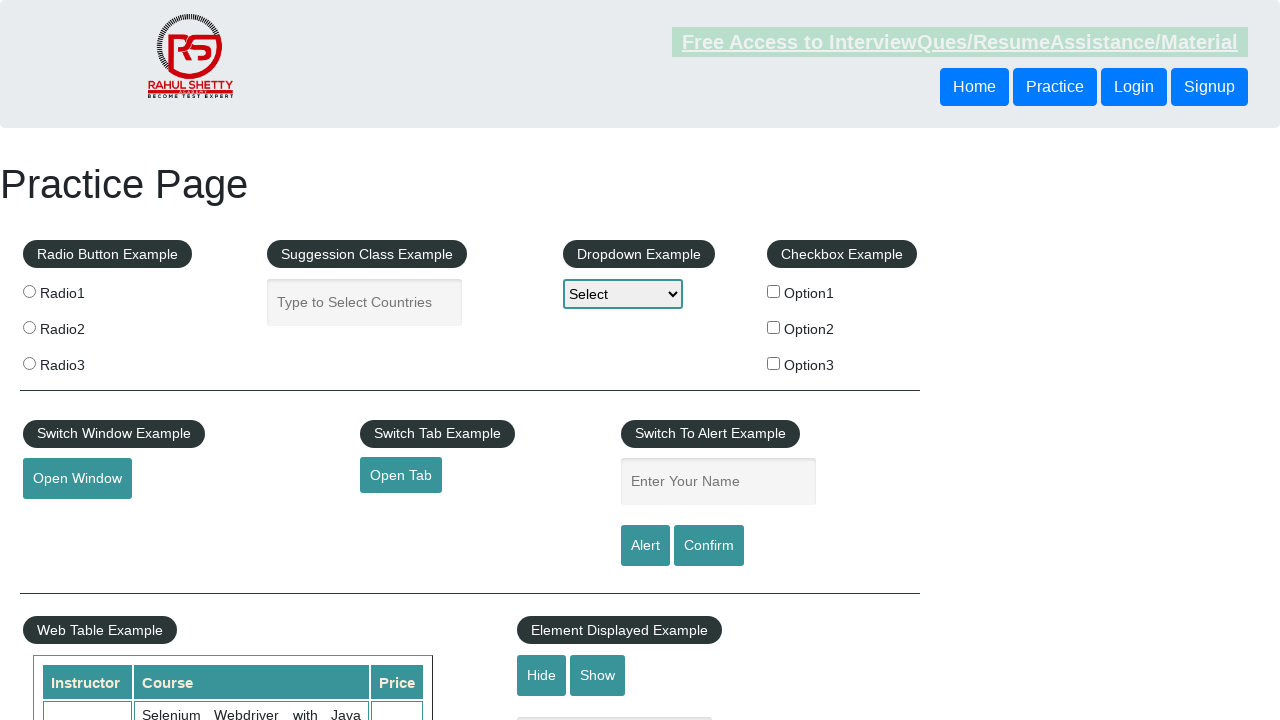

Clicked on autocomplete input field at (365, 302) on input#autocomplete
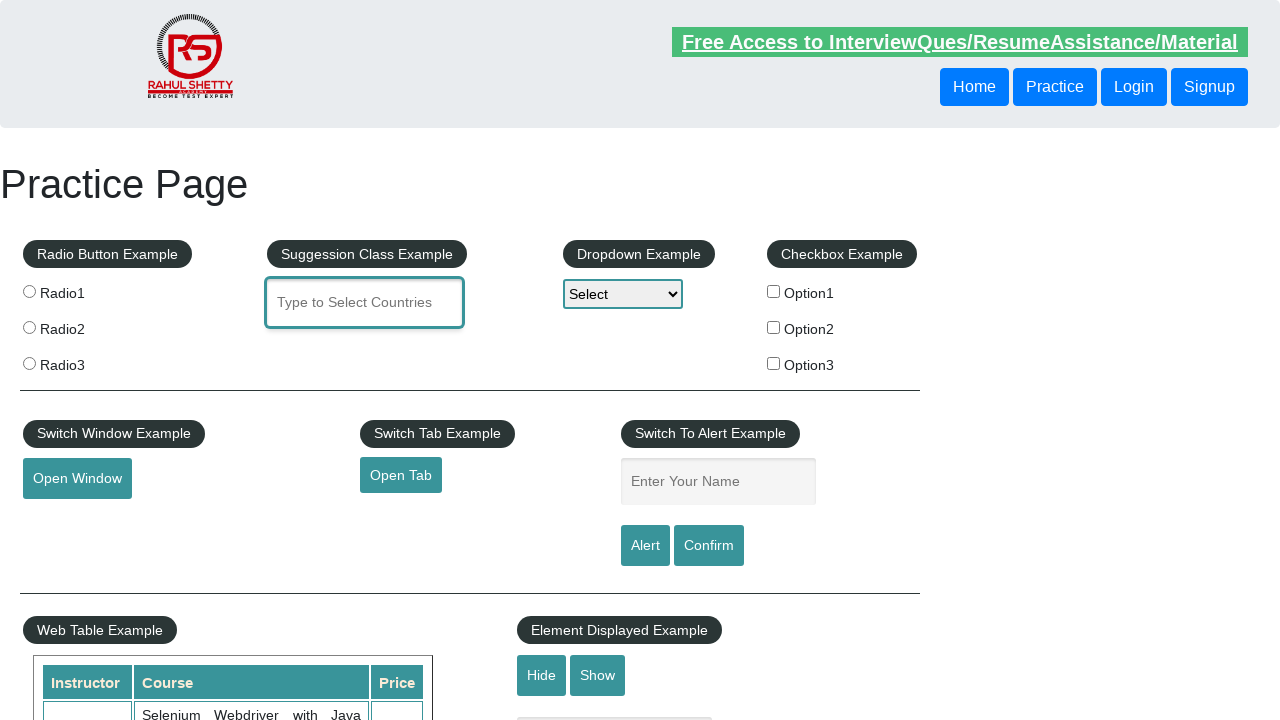

Filled autocomplete field with 'Ind' to trigger suggestions on input#autocomplete
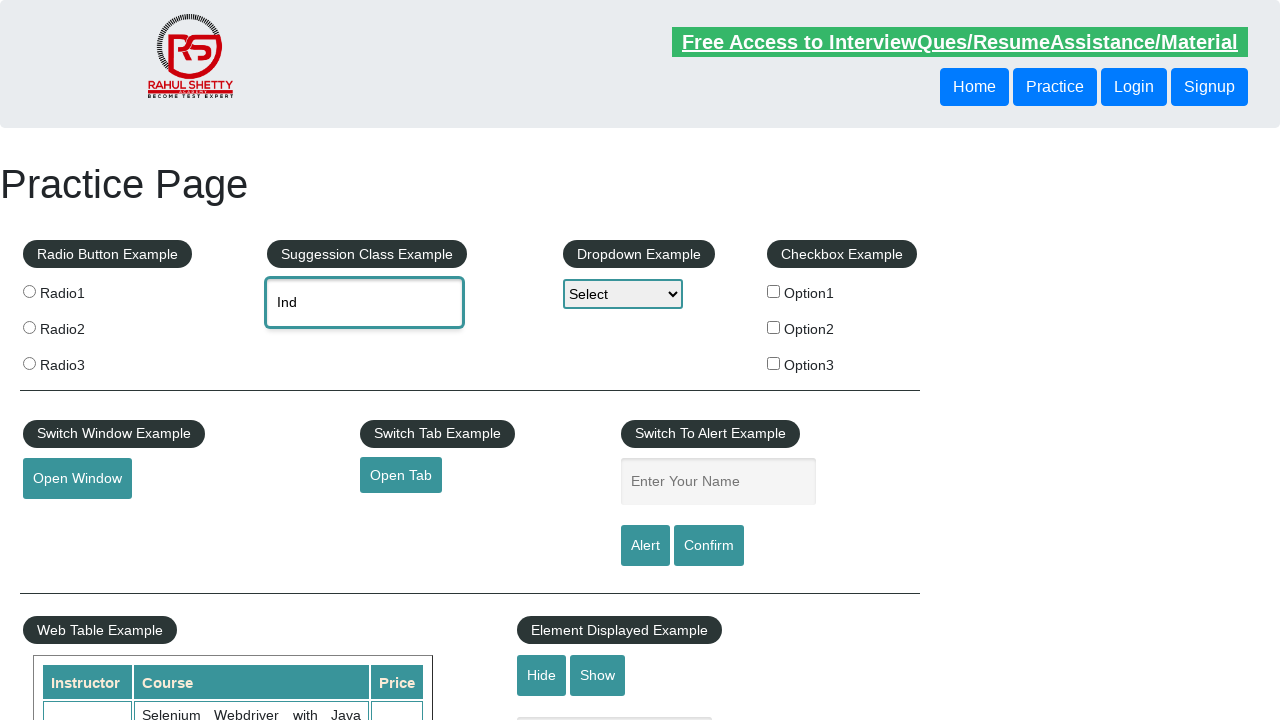

Waited for autocomplete dropdown to appear
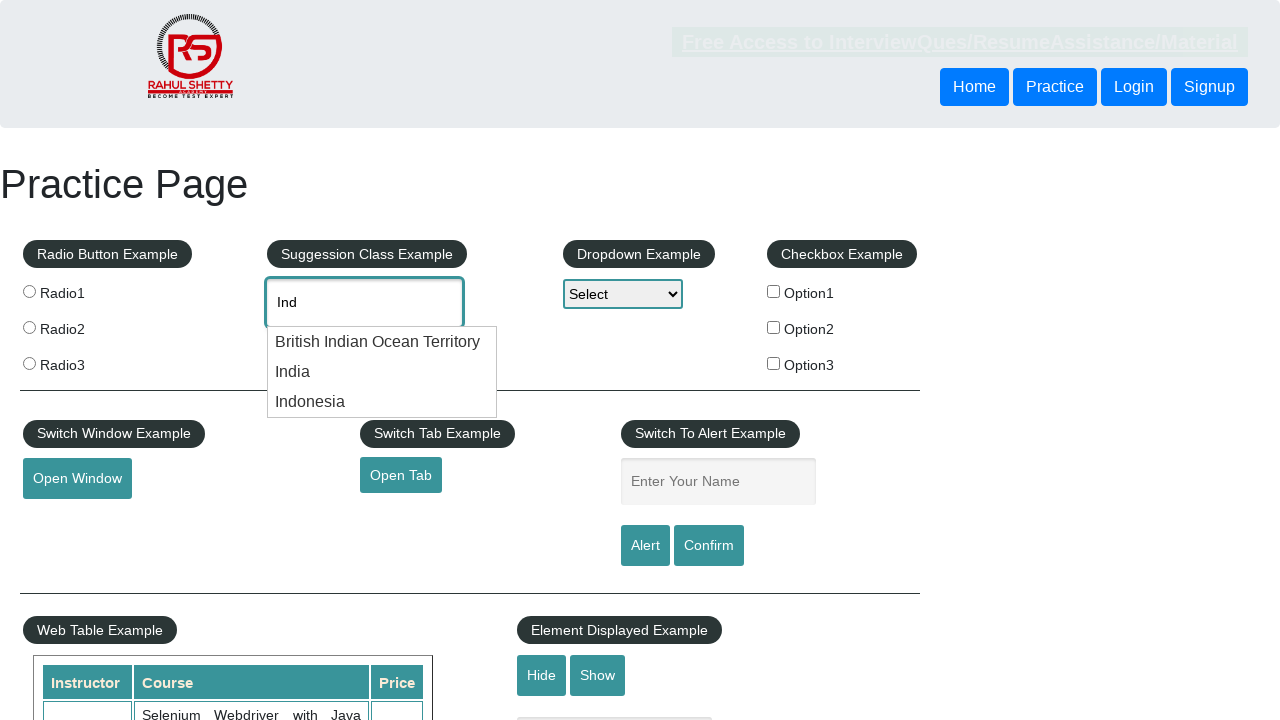

Pressed ArrowDown to navigate to first suggestion
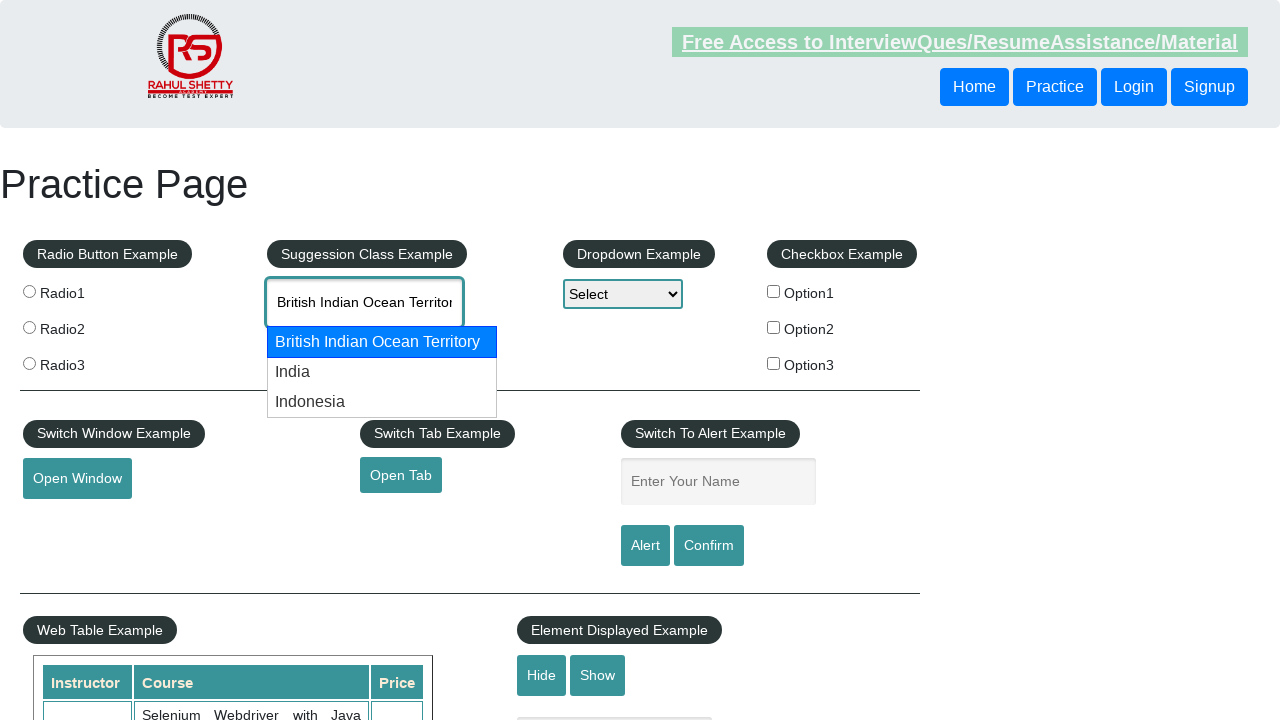

Pressed ArrowDown to navigate to second suggestion
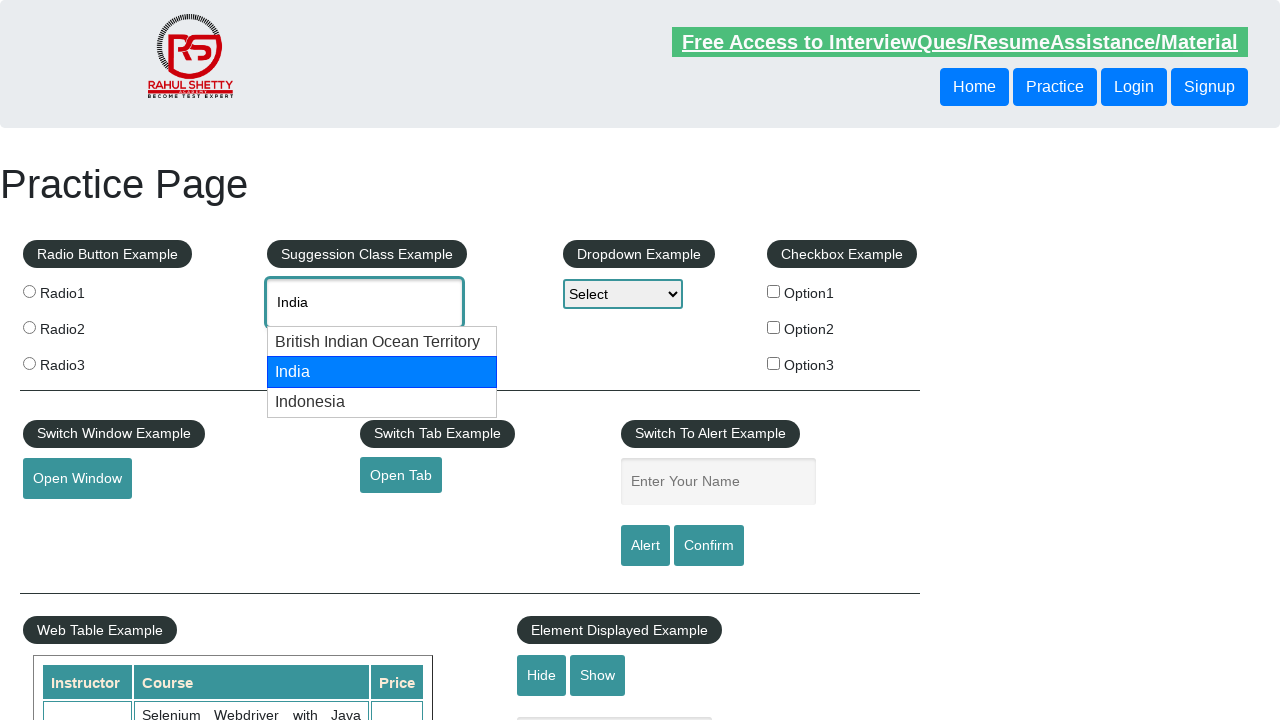

Clicked to select the highlighted autocomplete option at (365, 302) on input#autocomplete
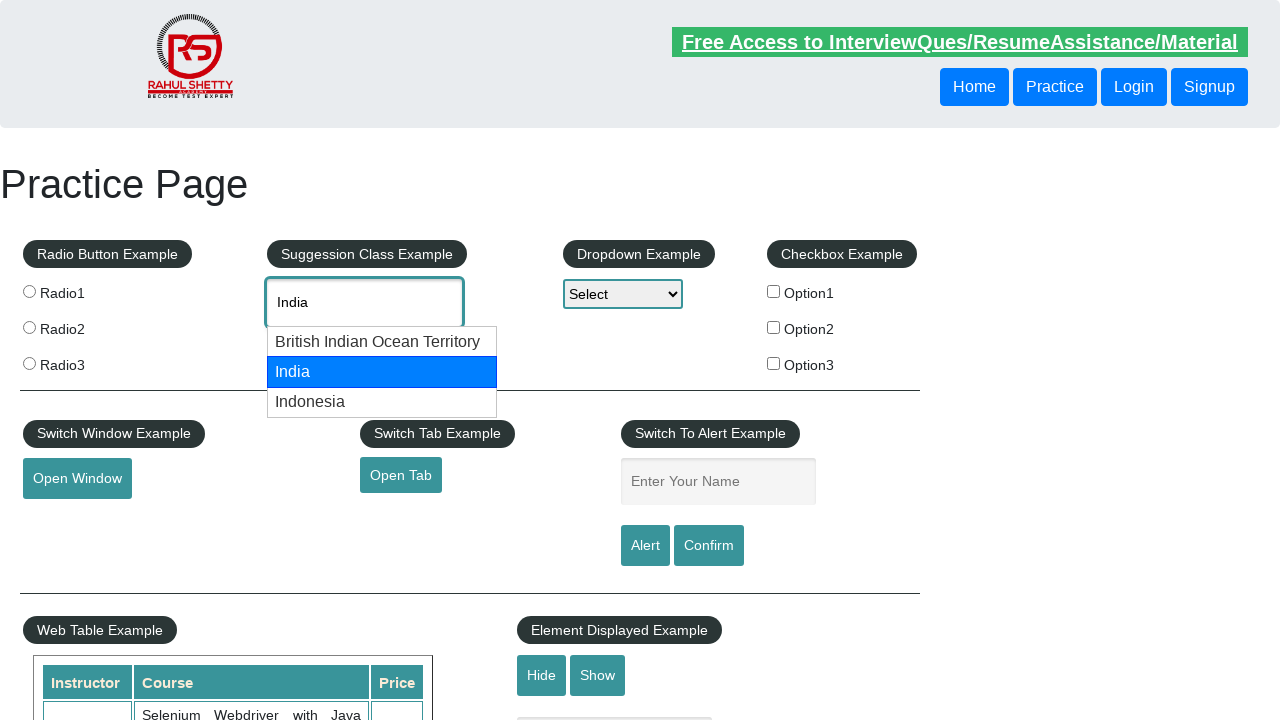

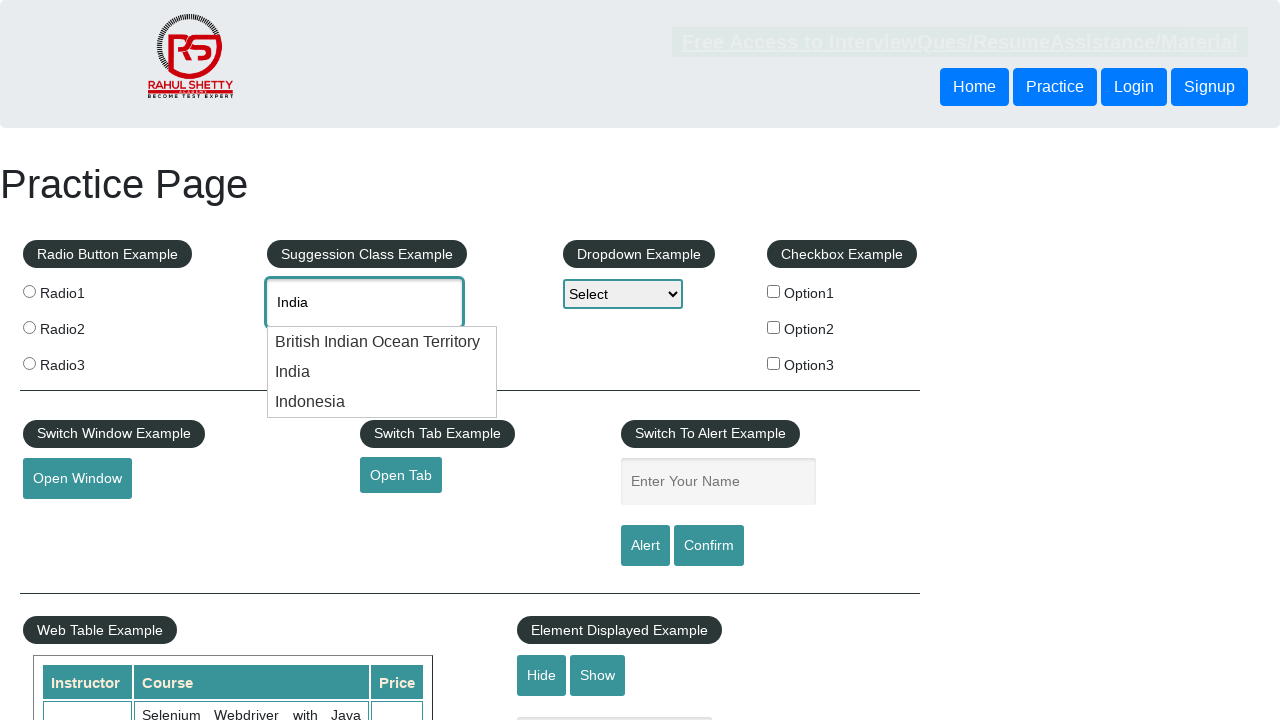